Tests window handling by clicking a link that opens a new window, switching to it to verify text content, then closing it and returning to the original window

Starting URL: https://the-internet.herokuapp.com/windows

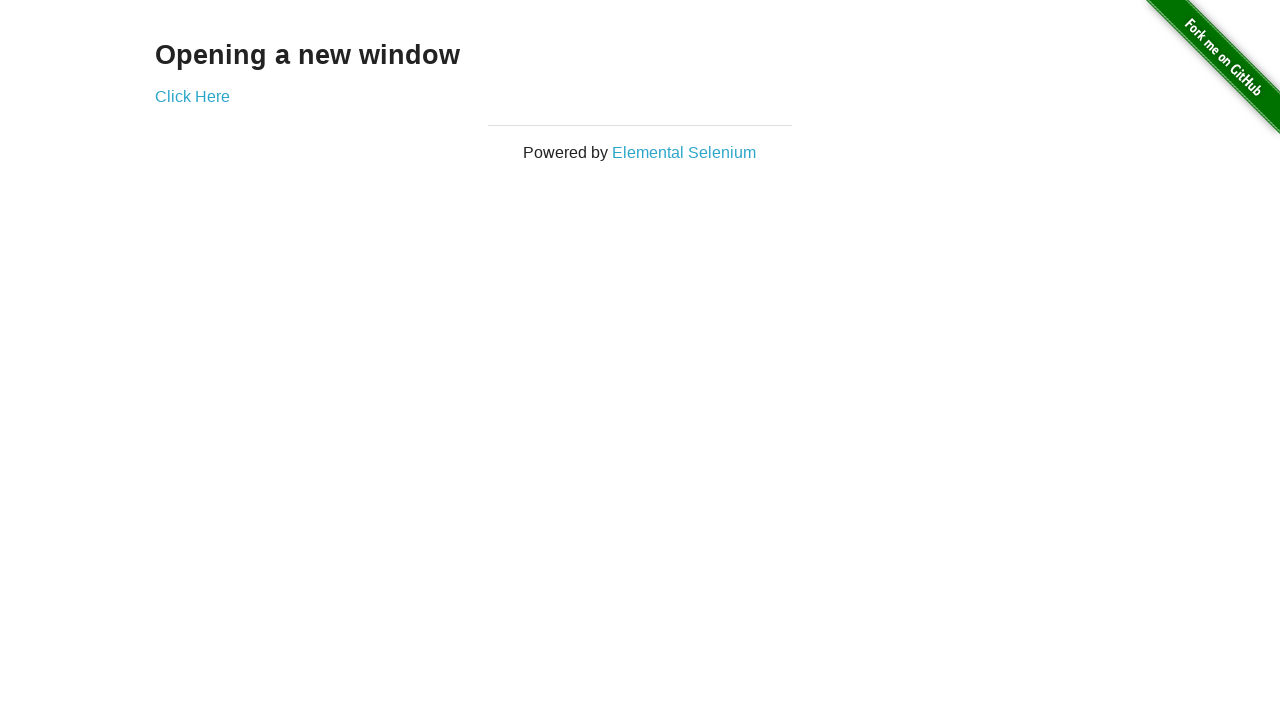

Stored reference to original page
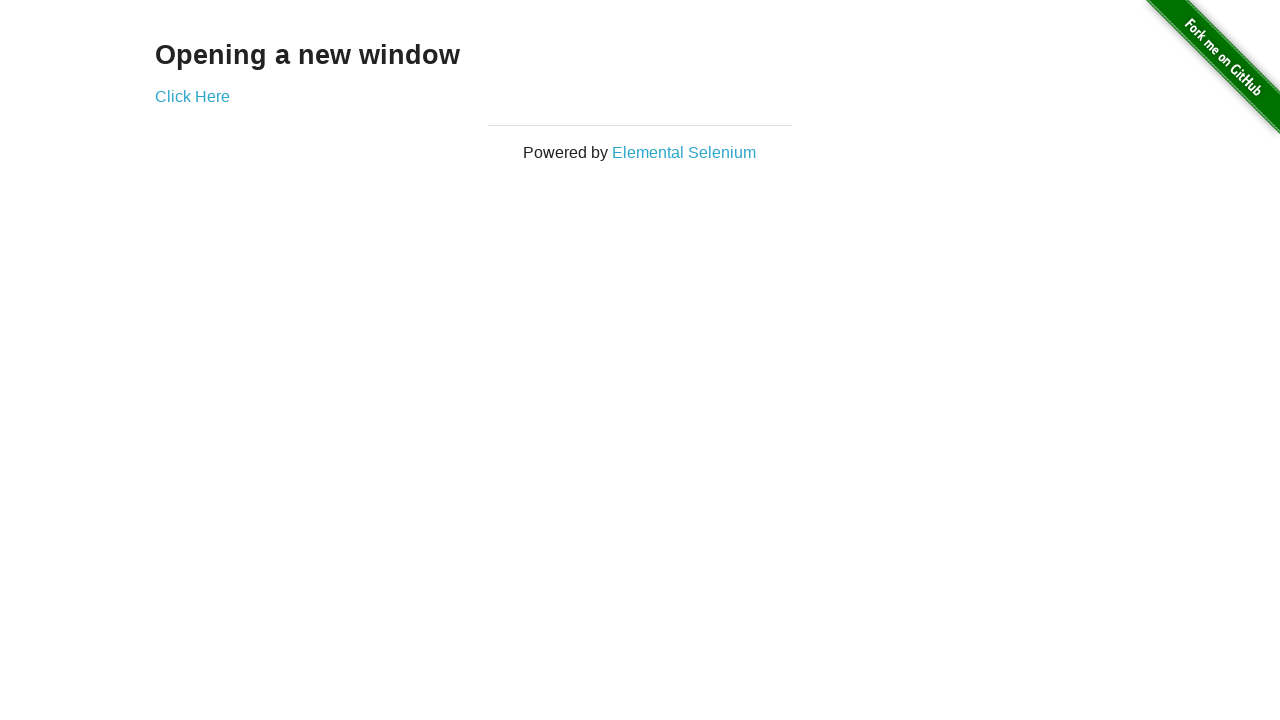

Clicked 'Click Here' link to open new window at (192, 96) on text='Click Here'
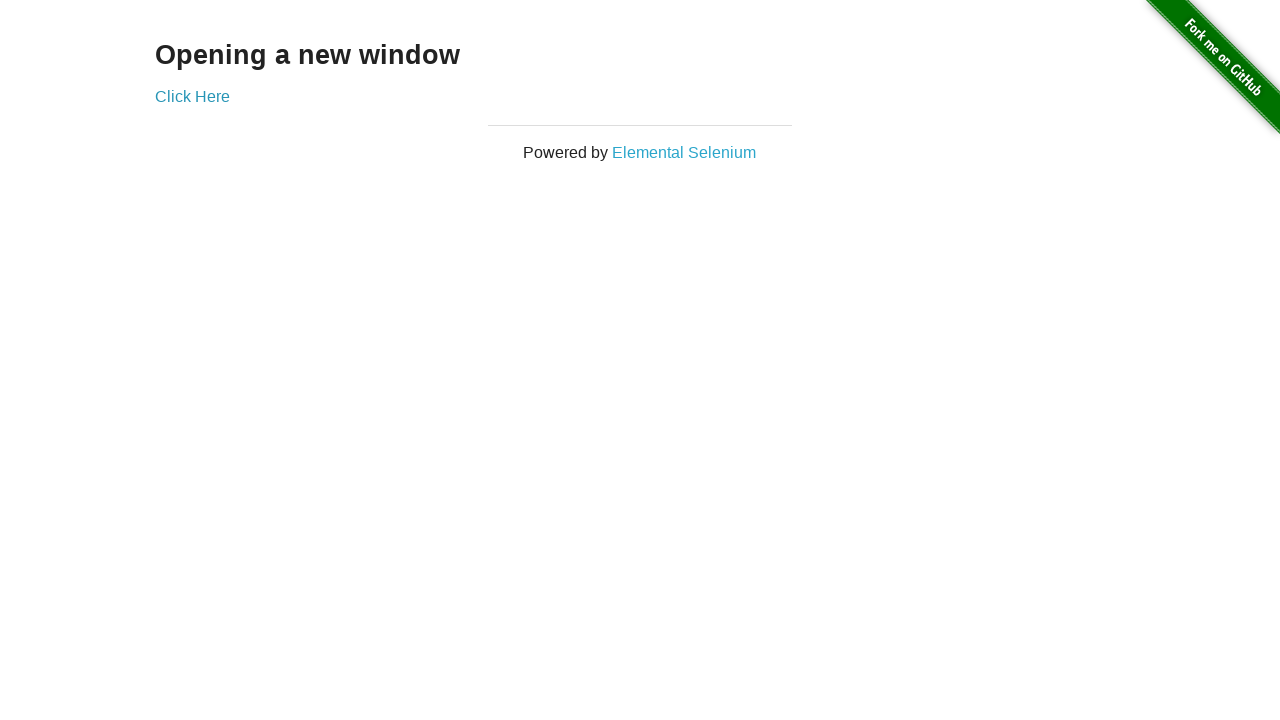

Captured new window reference
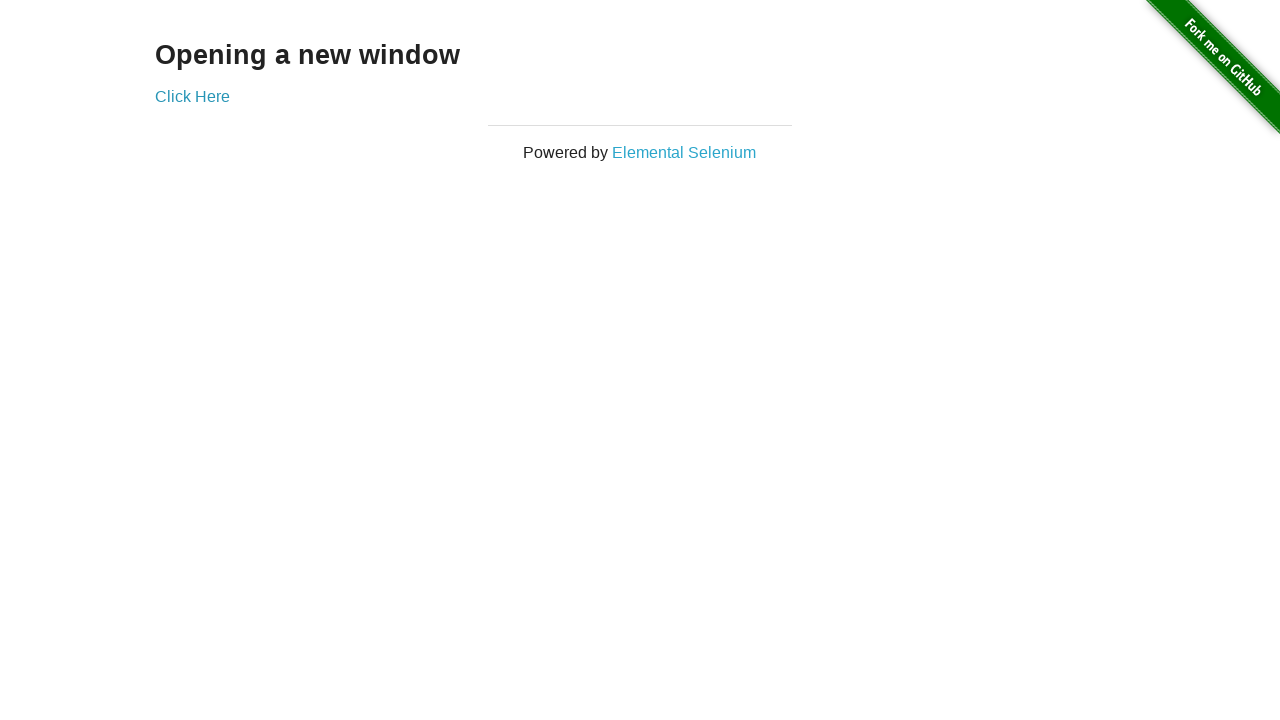

New window loaded
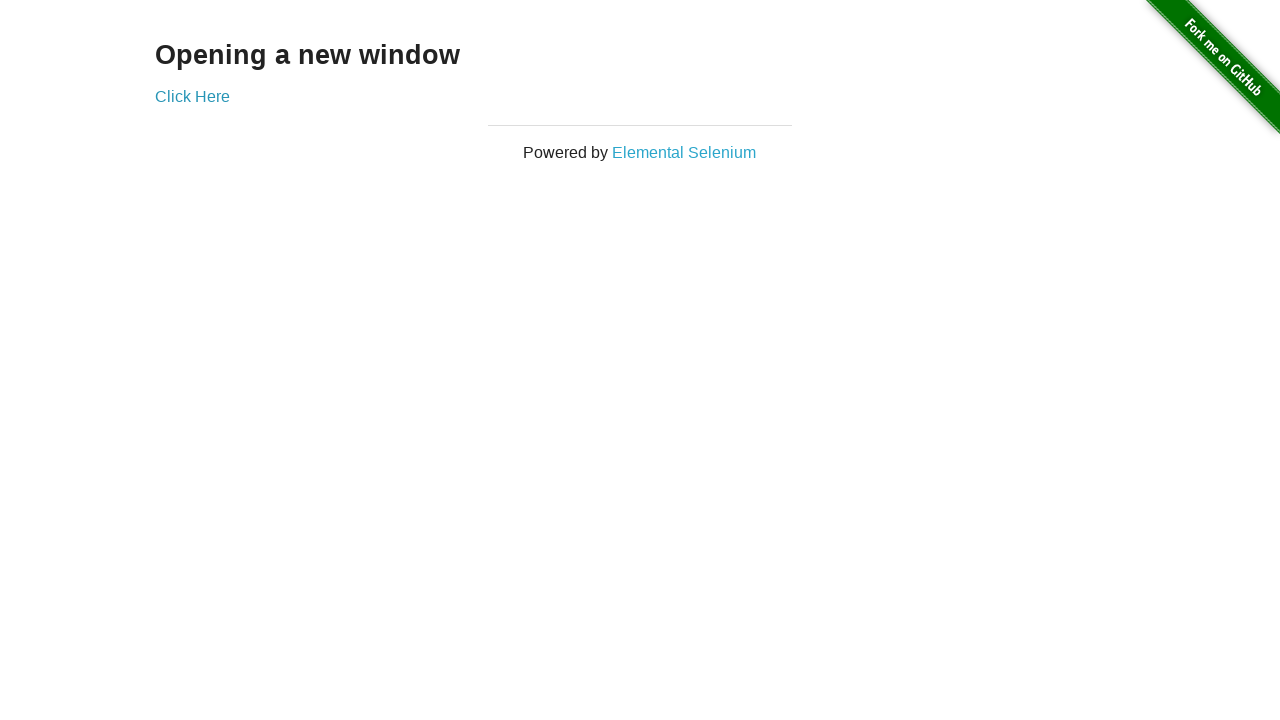

Extracted heading text: 'New Window'
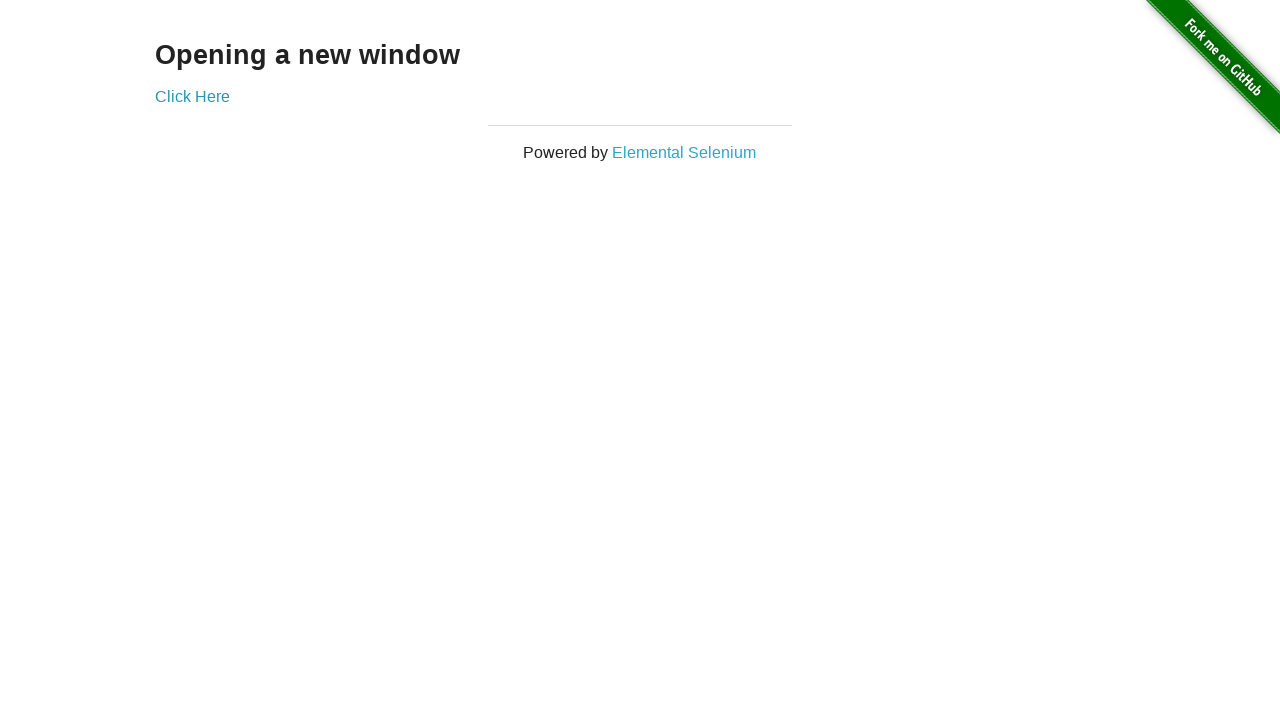

Verified heading text matches 'New Window'
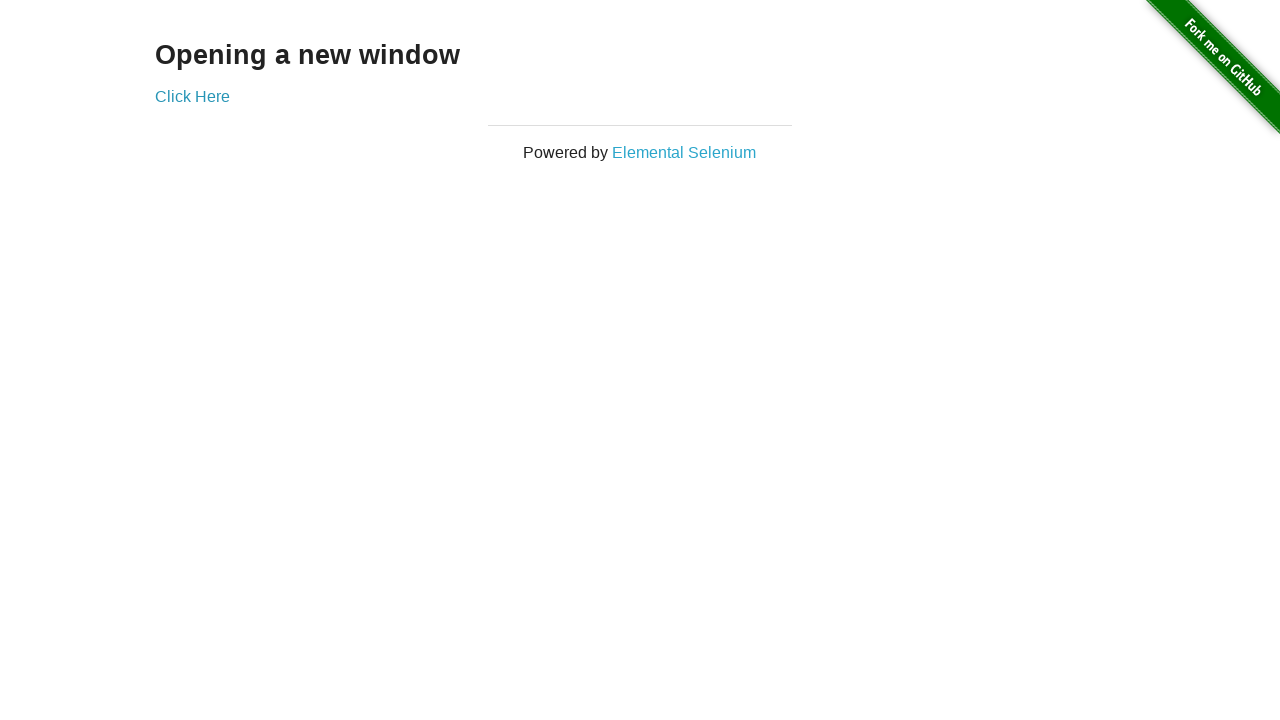

Captured new window URL: https://the-internet.herokuapp.com/windows/new
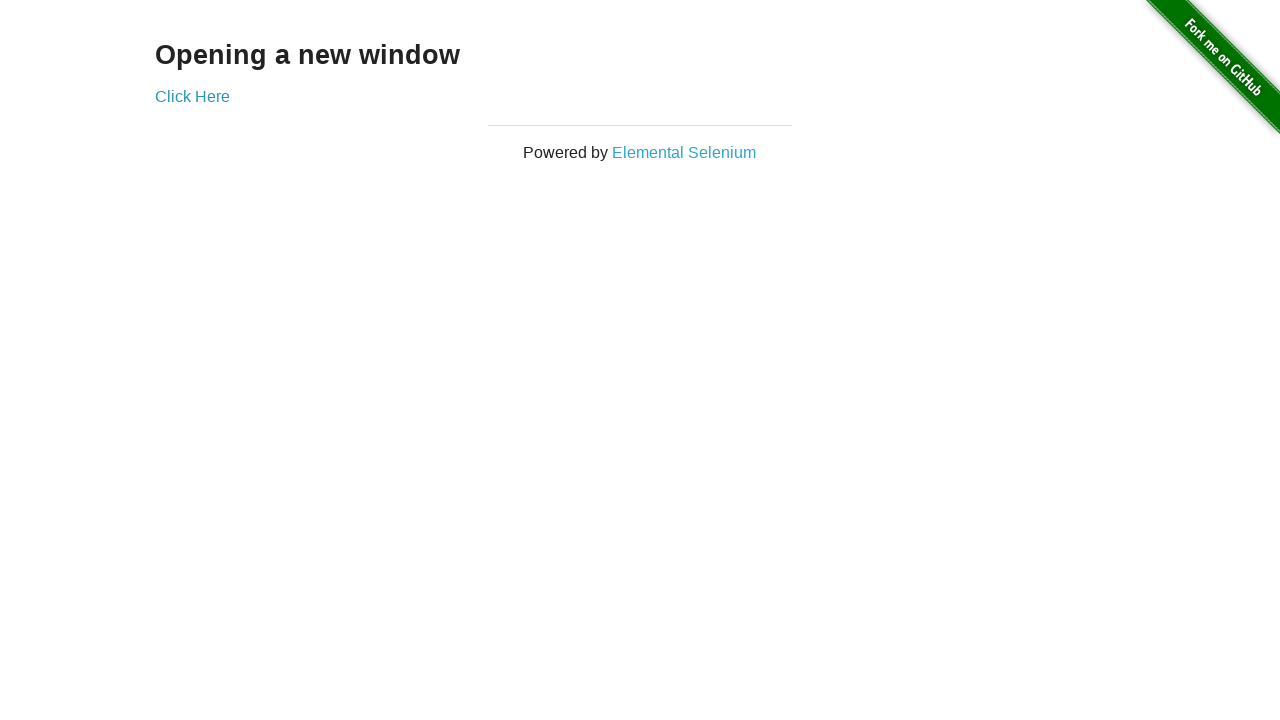

Closed new window
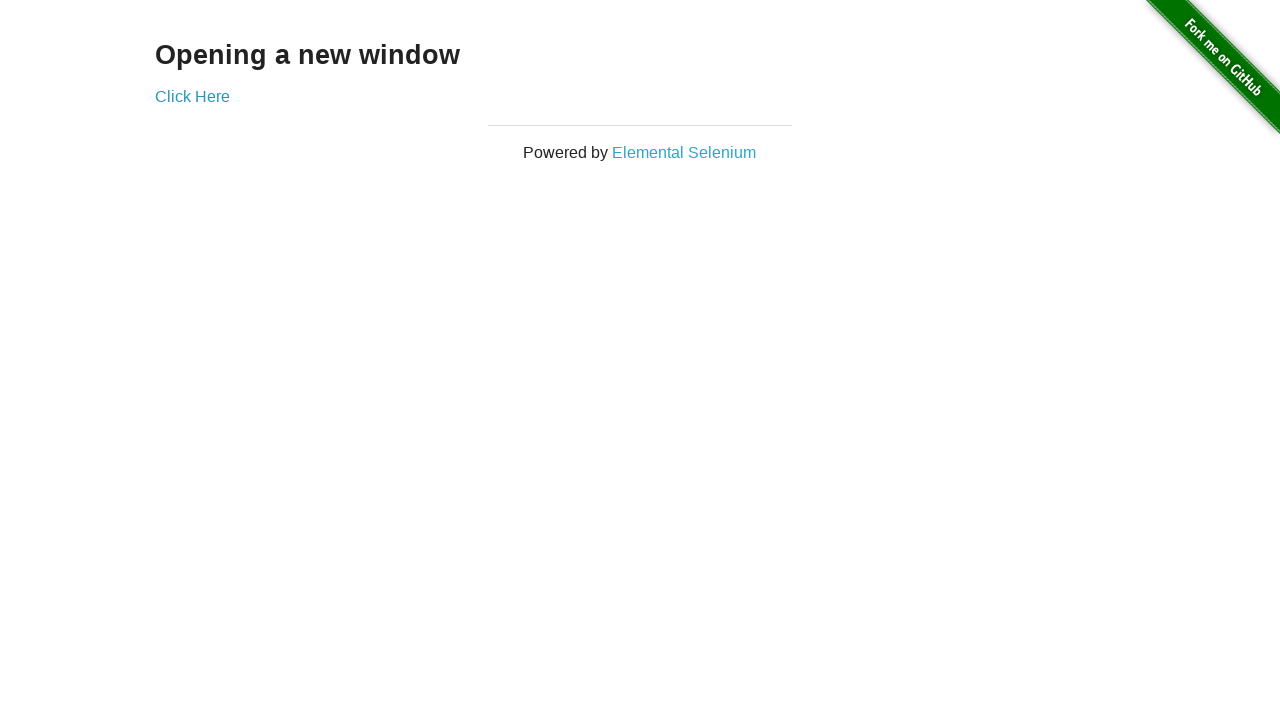

Captured original window URL: https://the-internet.herokuapp.com/windows
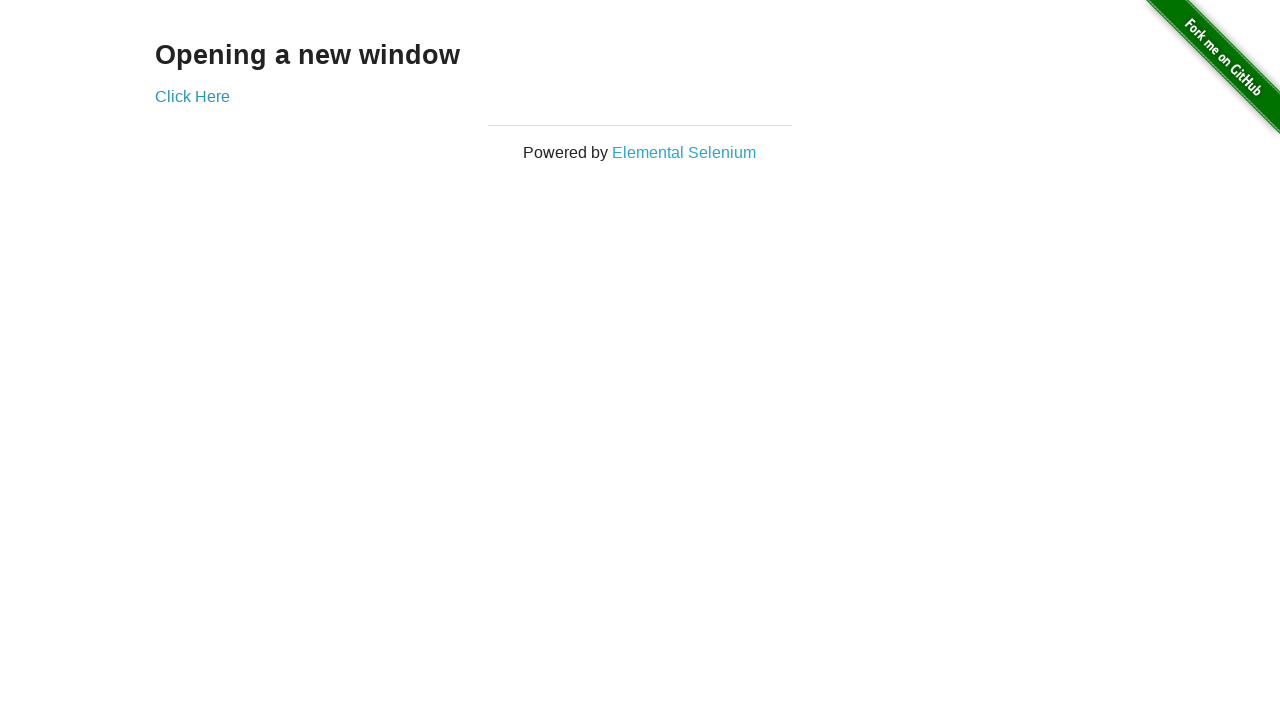

Verified original window is active (URLs are different)
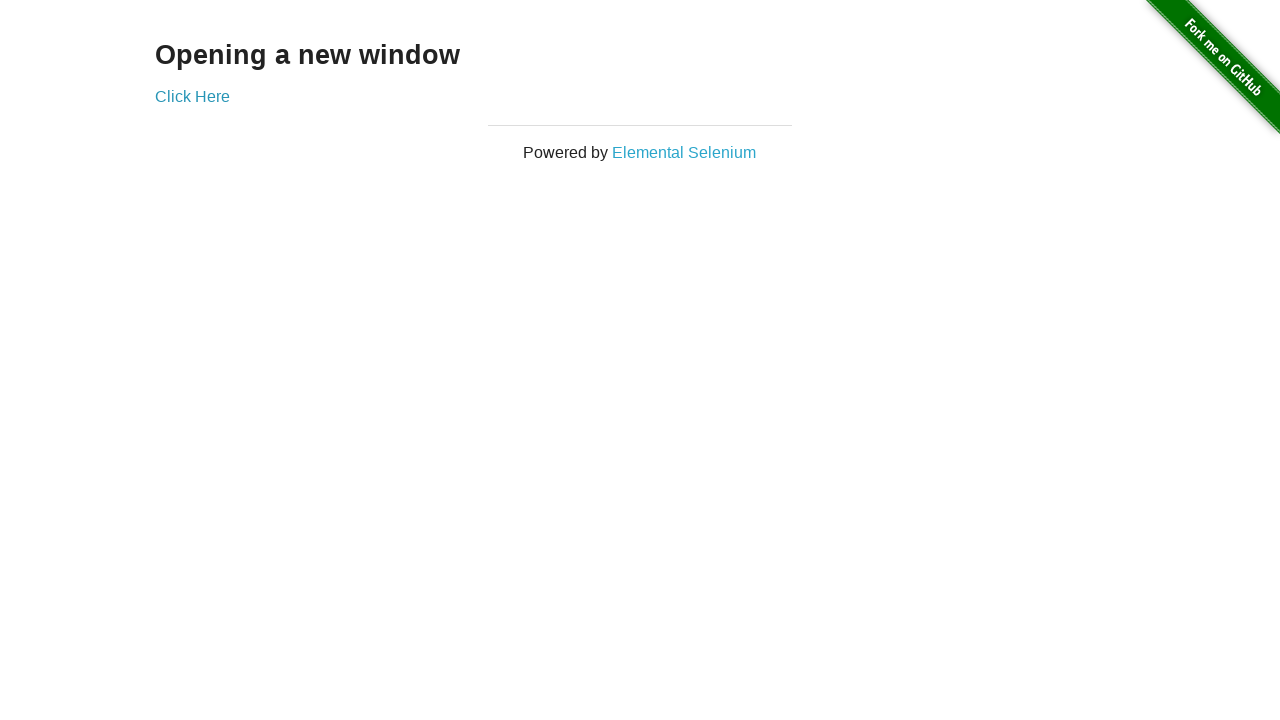

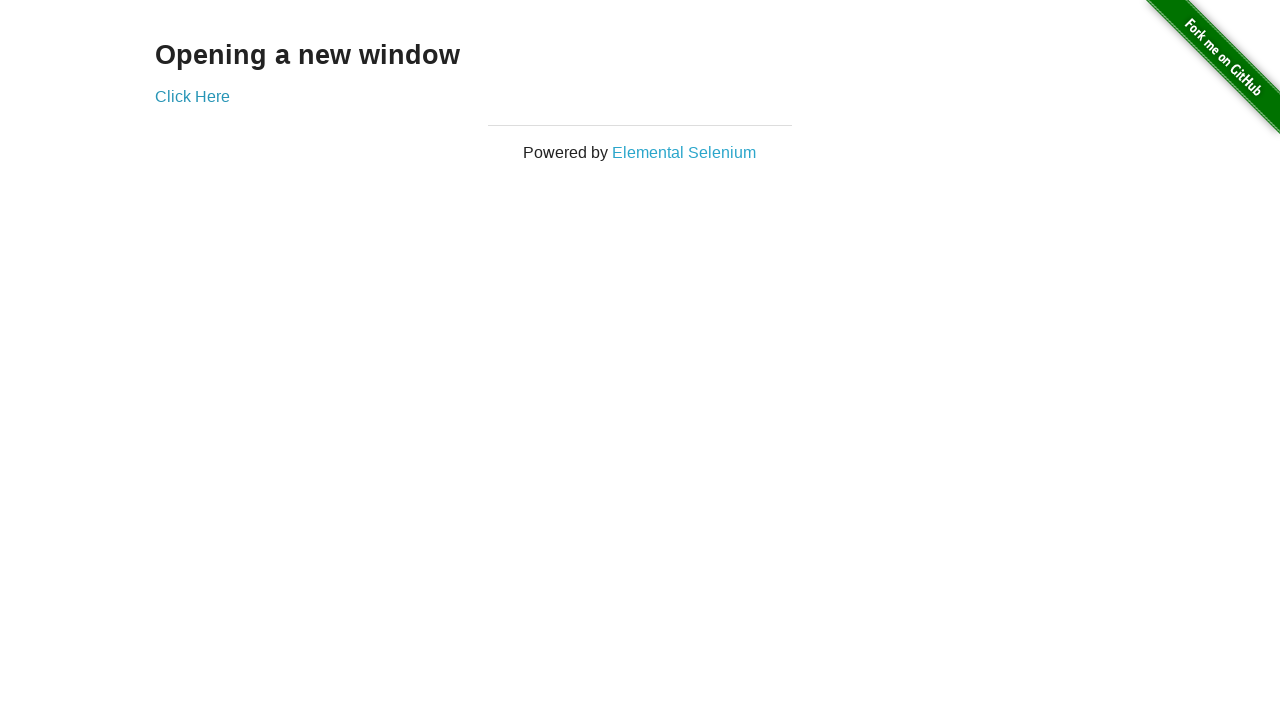